Tests a progress bar component by clicking the start button and waiting for the progress bar to reach 100% completion.

Starting URL: https://demoqa.com/progress-bar

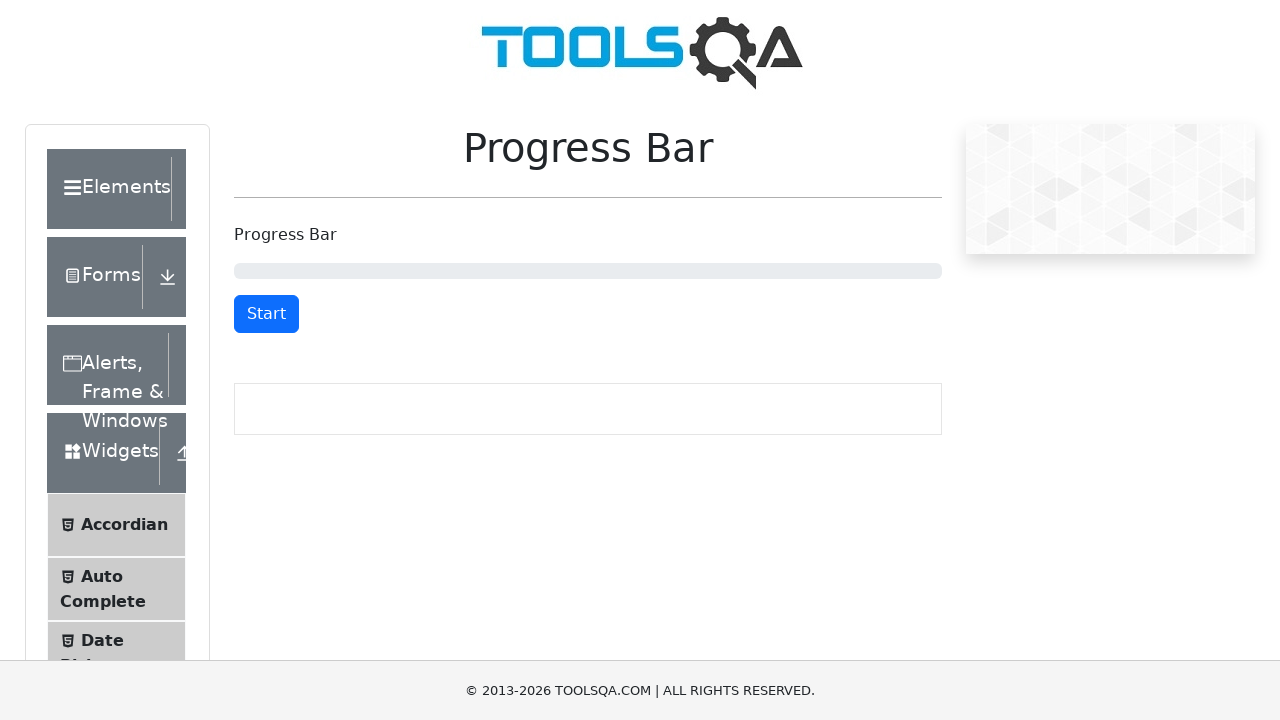

Start/Stop button is visible
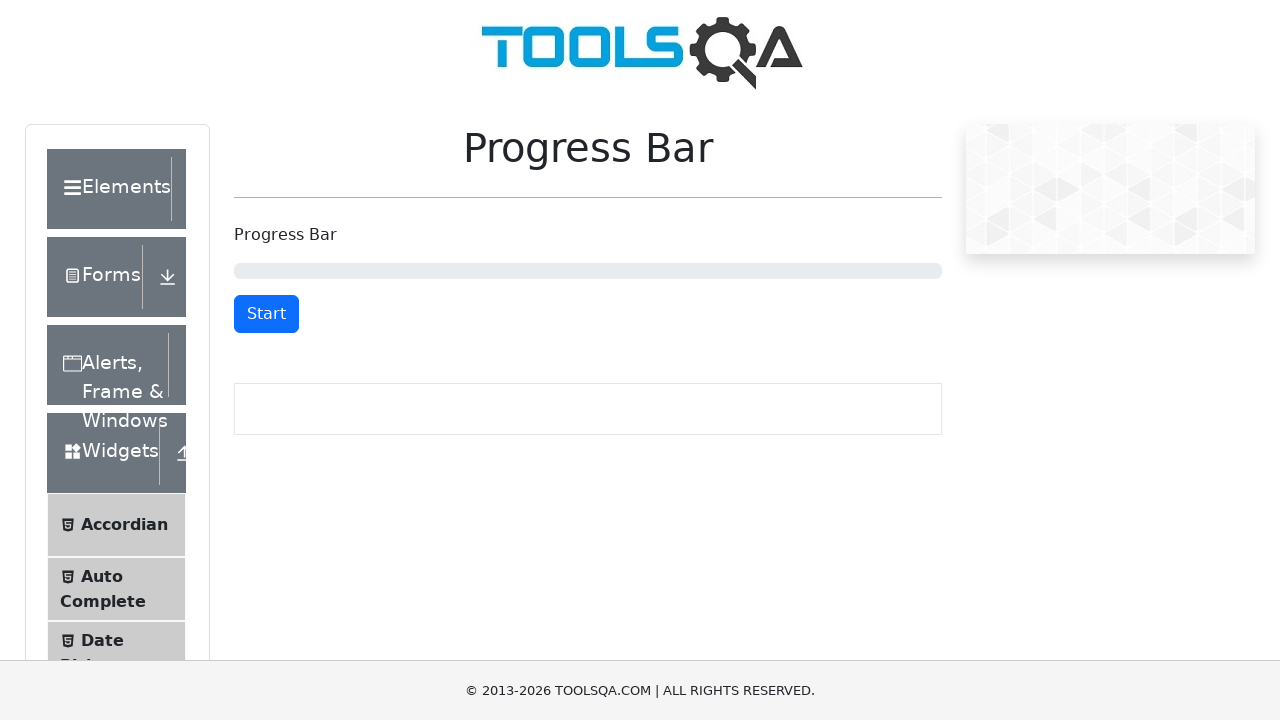

Clicked the start/stop button to begin progress bar at (266, 314) on #startStopButton
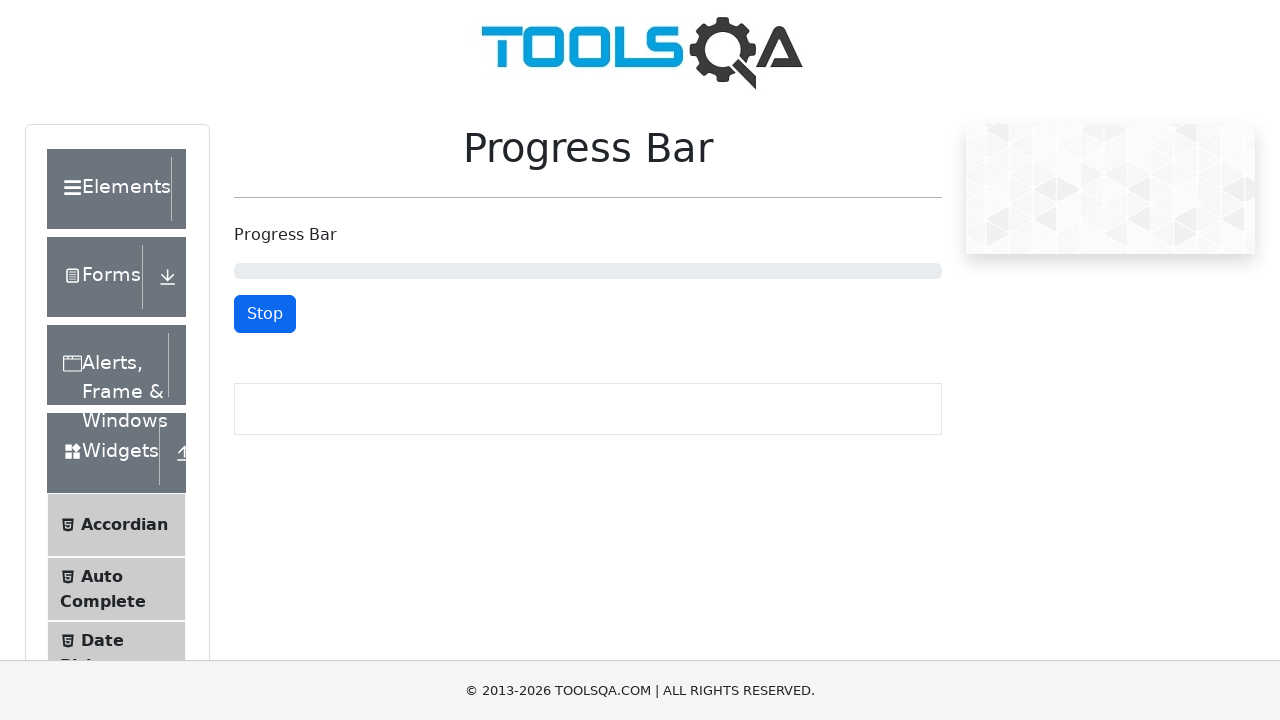

Progress bar reached 100% completion
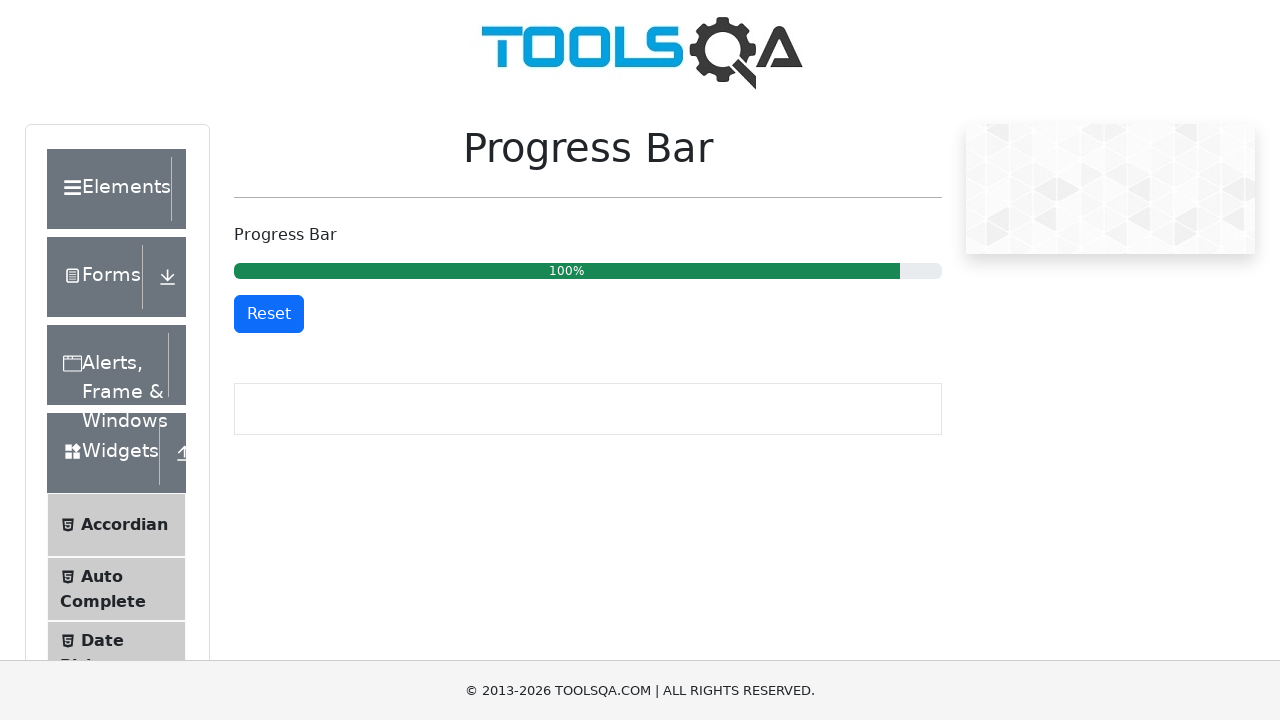

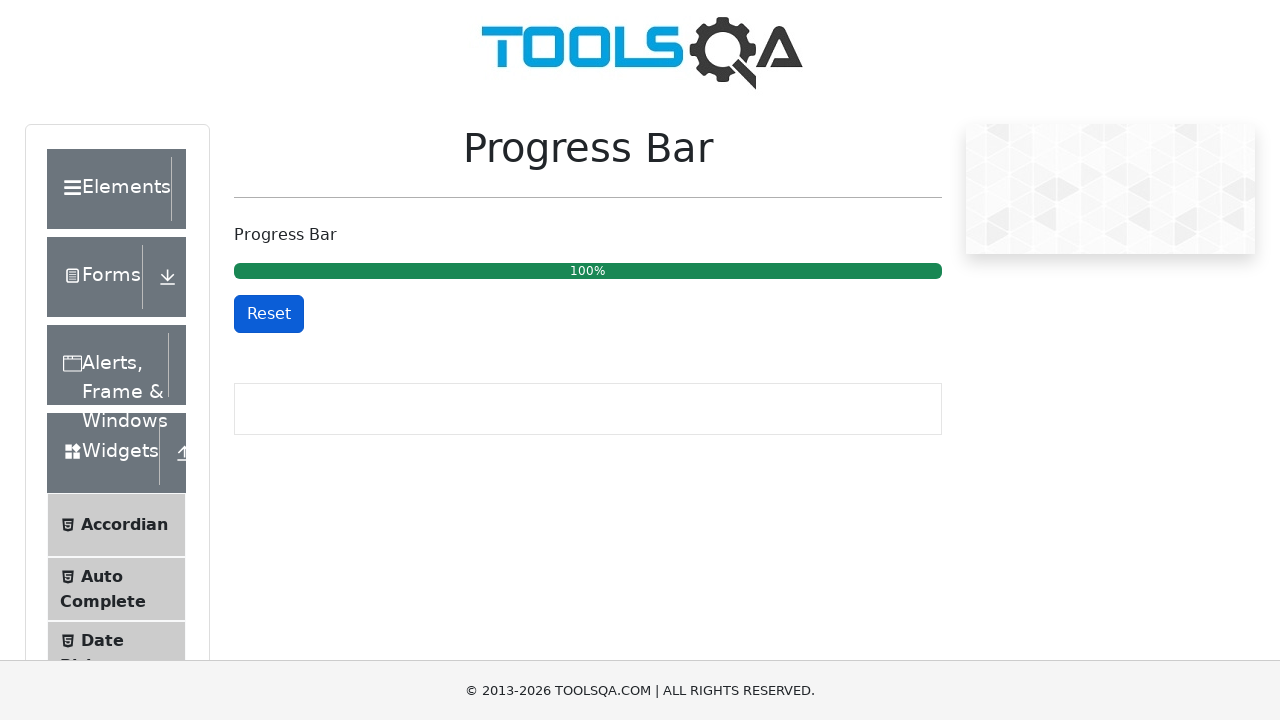